Tests multiple window handling by clicking a link that opens a new window and switching between windows

Starting URL: http://the-internet.herokuapp.com/windows

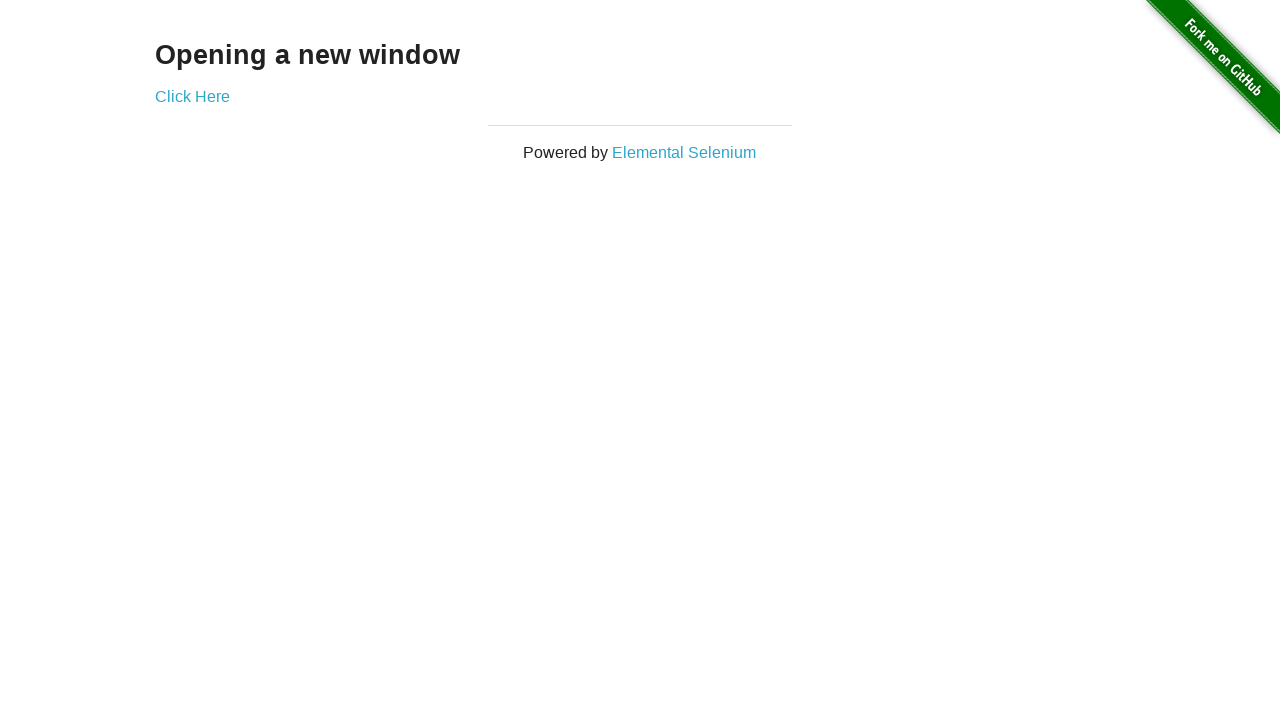

Clicked link to open new window at (192, 96) on xpath=//*[@id='content']/div/a
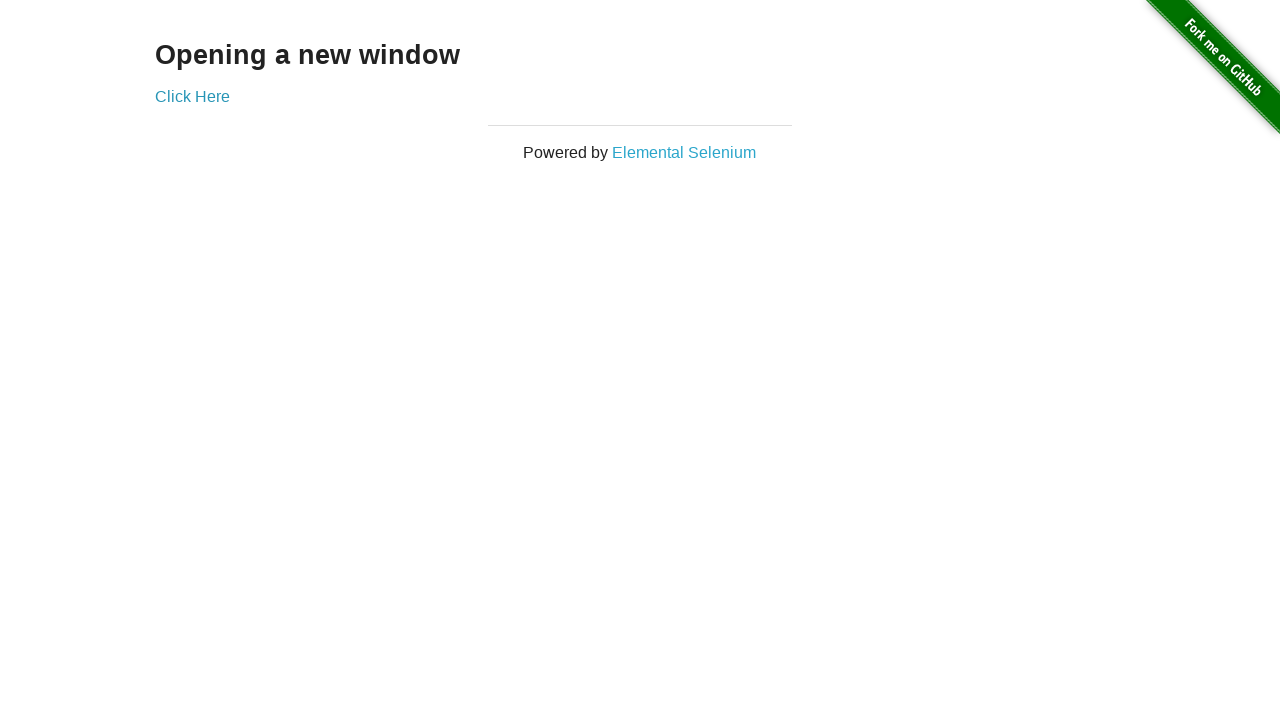

New window opened and captured
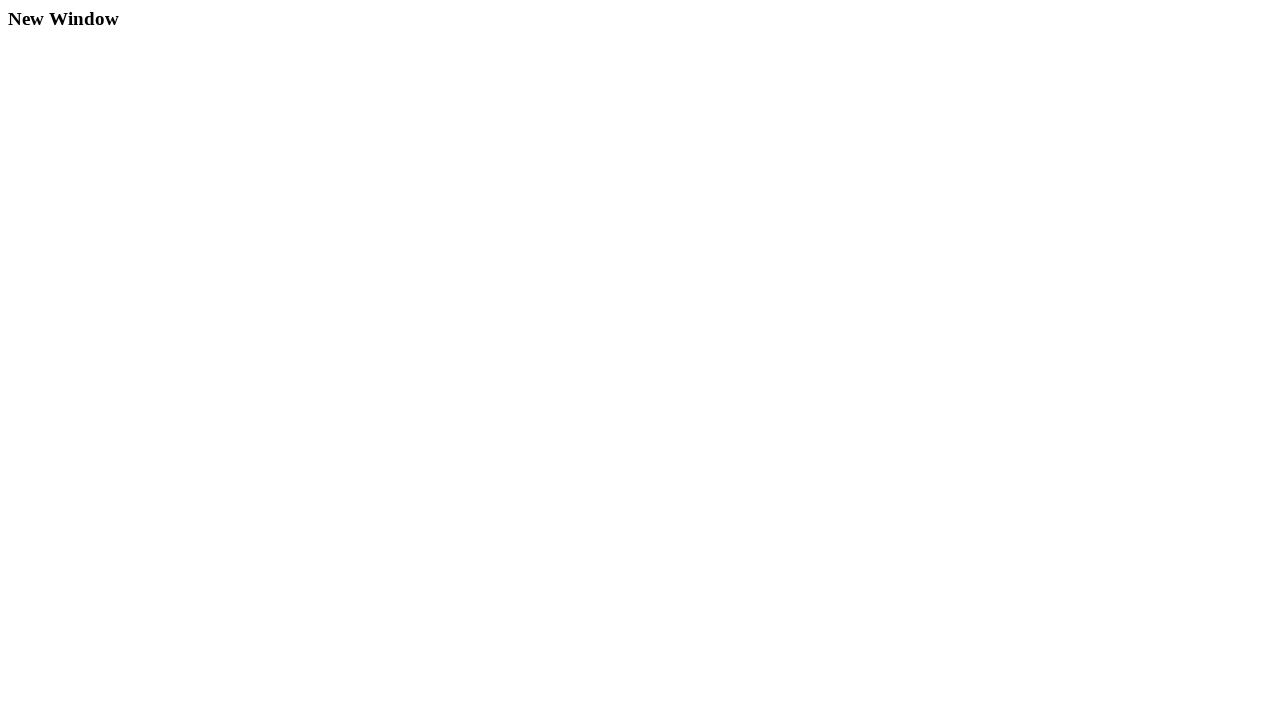

Switched back to original window
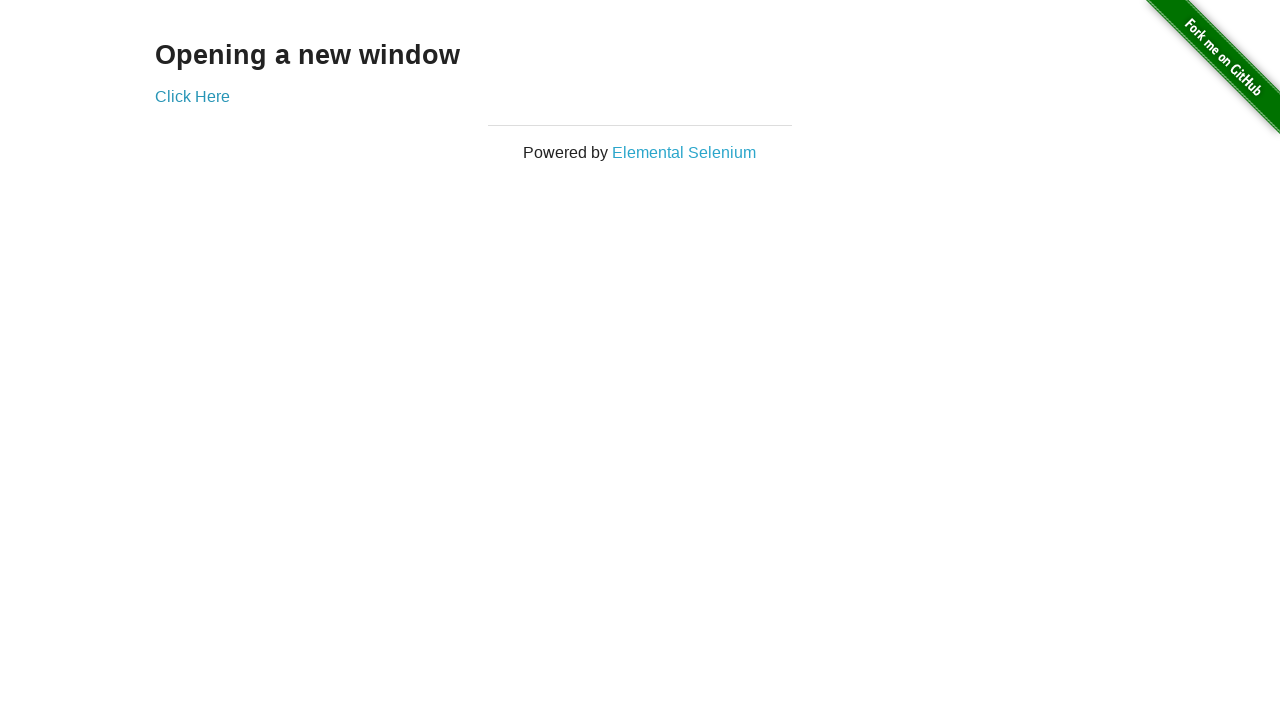

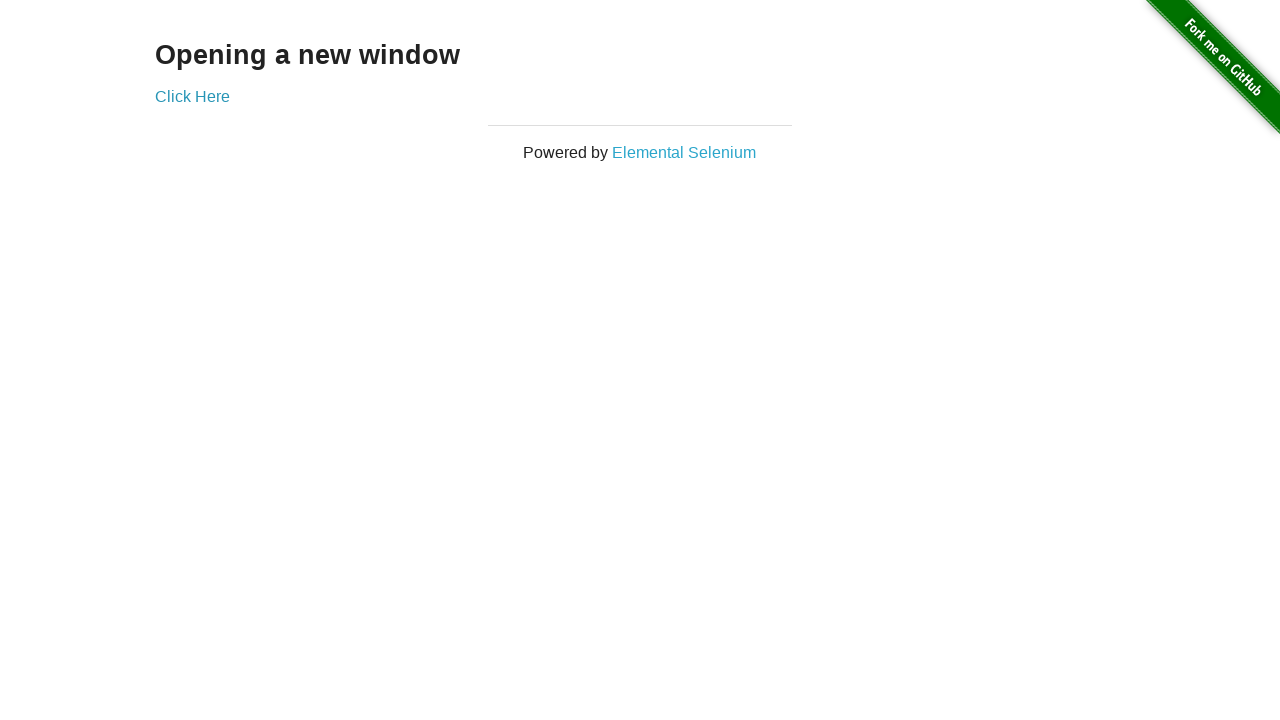